Scrolls to and verifies the second most popular course name is "Email Marketing Strategies"

Starting URL: https://alchemy.hguy.co/lms/

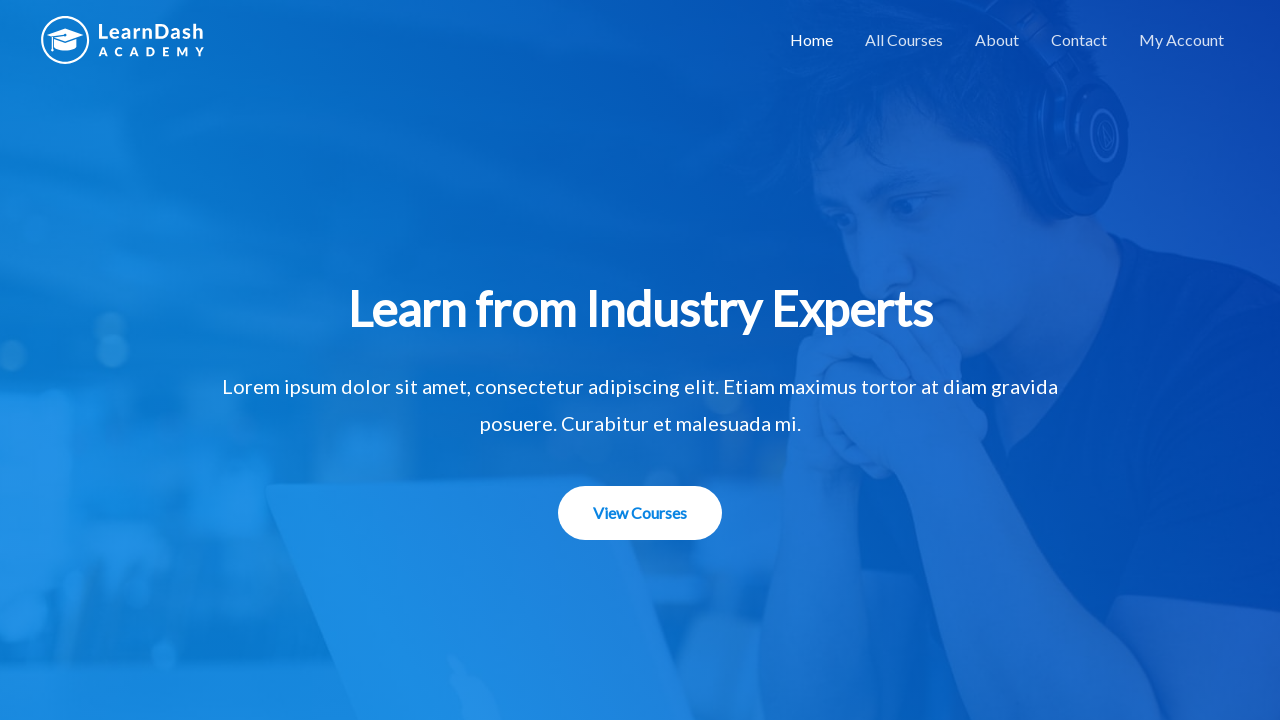

Located the 'Email Marketing Strategies' course heading element
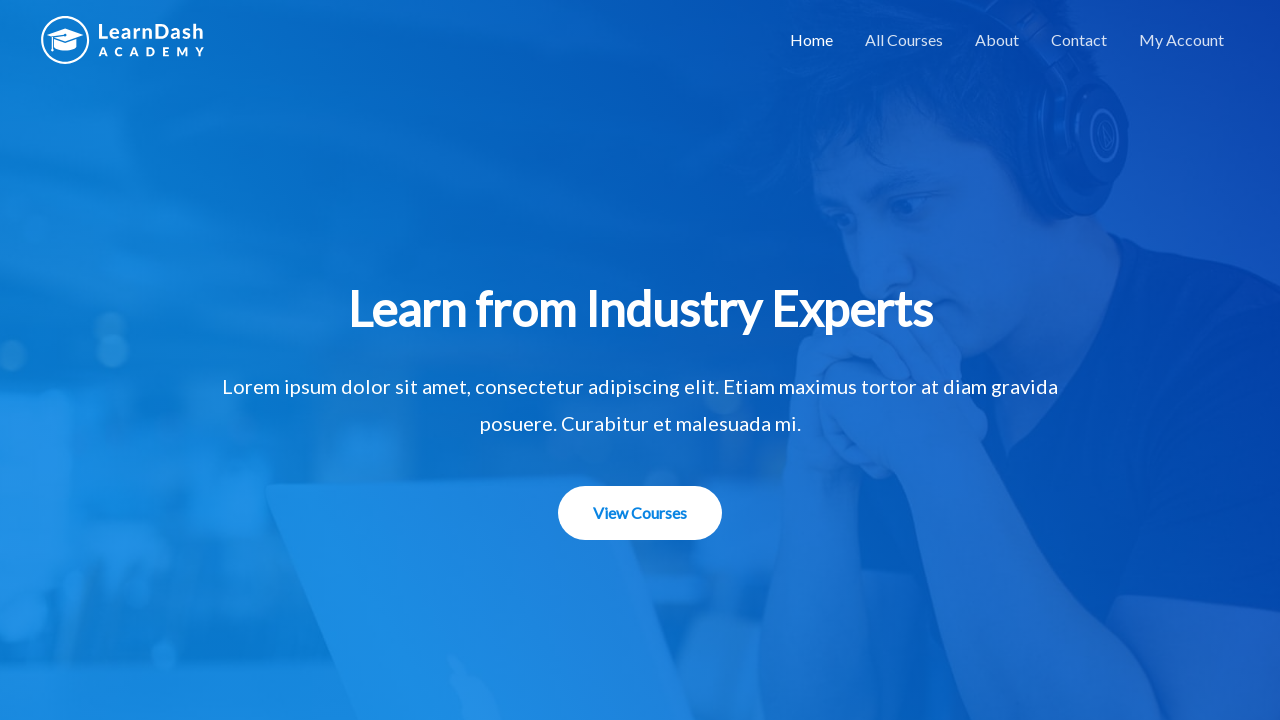

Scrolled to the 'Email Marketing Strategies' course heading into view
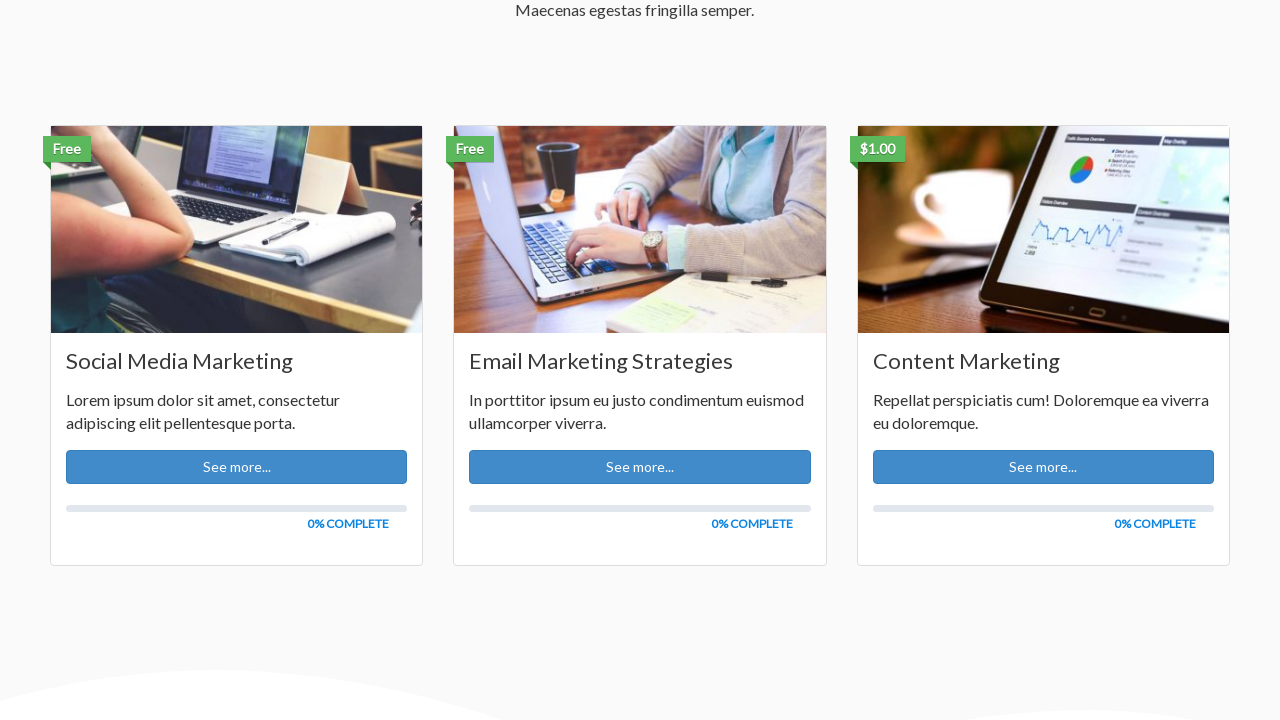

Verified that the second most popular course name is 'Email Marketing Strategies'
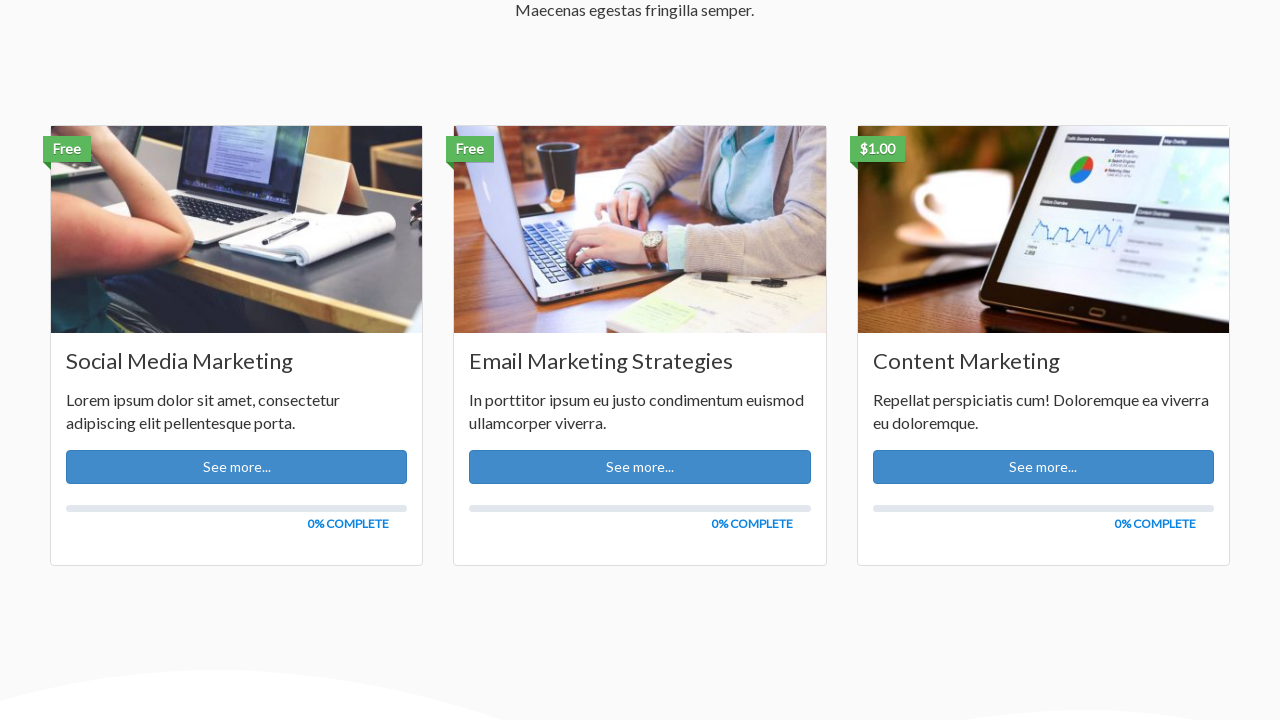

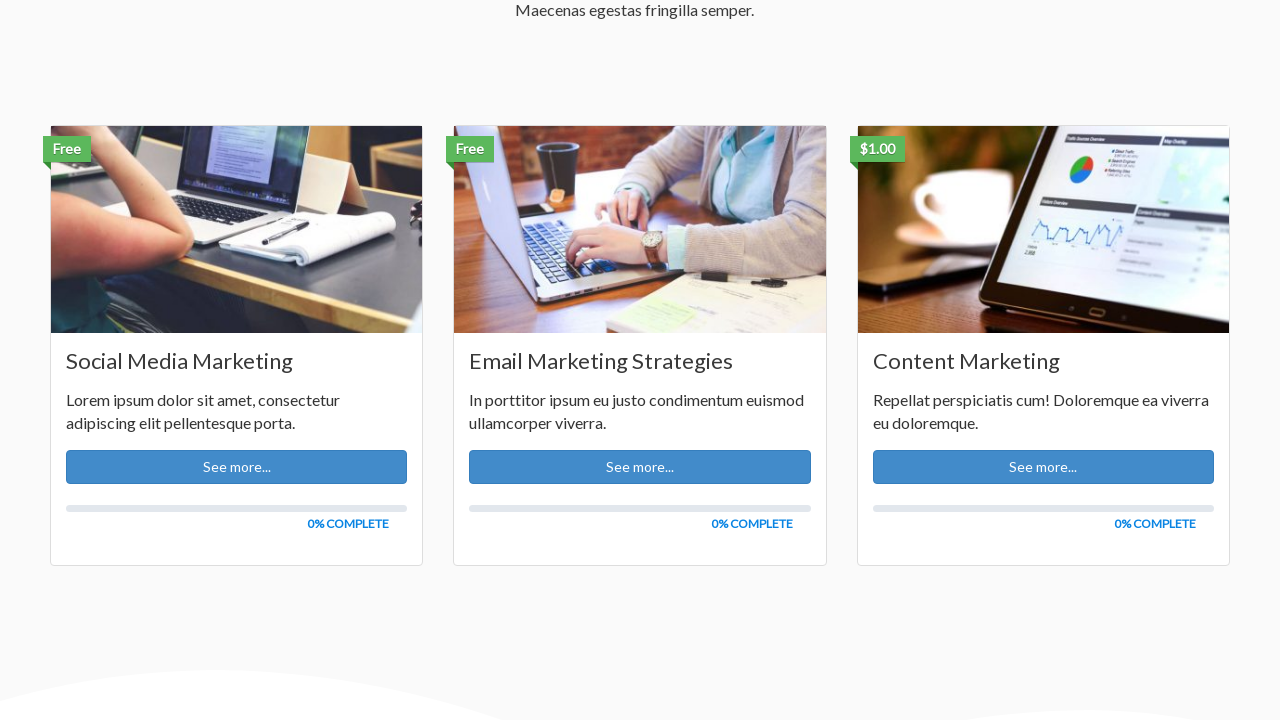